Tests alert handling by clicking a button that triggers an alert and then accepting it

Starting URL: https://formy-project.herokuapp.com/switch-window

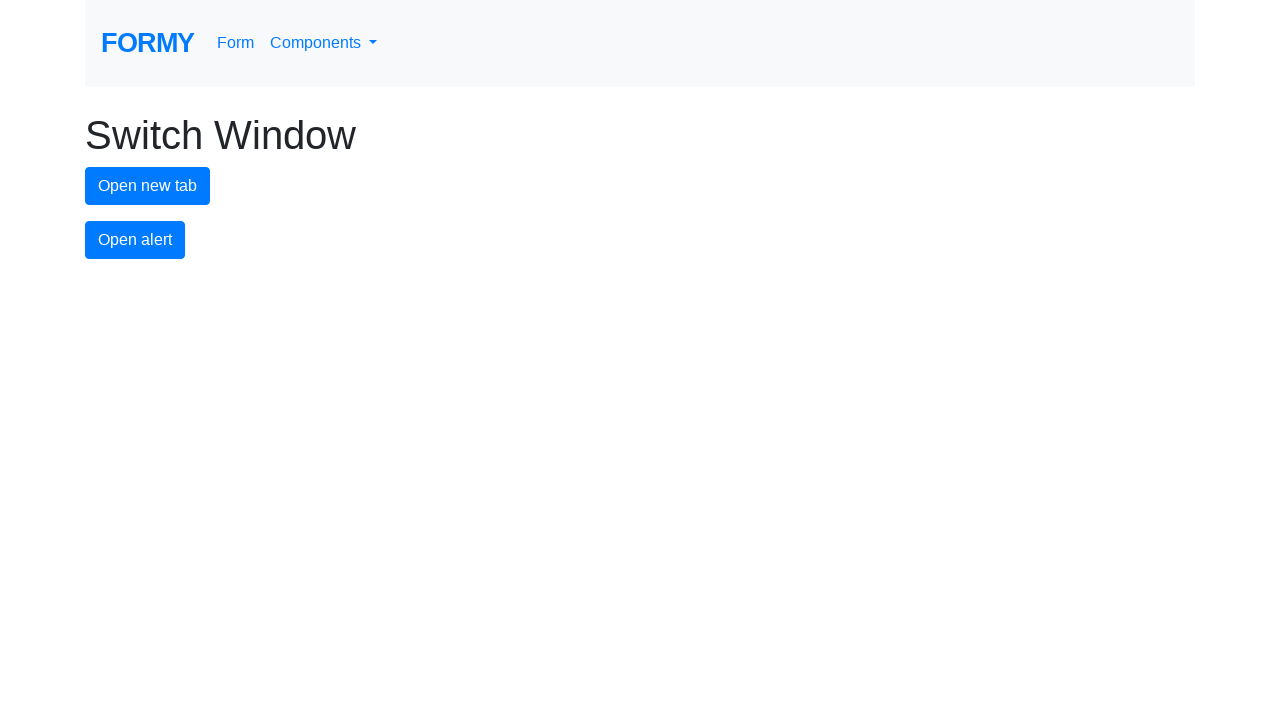

Clicked alert button to trigger alert at (135, 240) on #alert-button
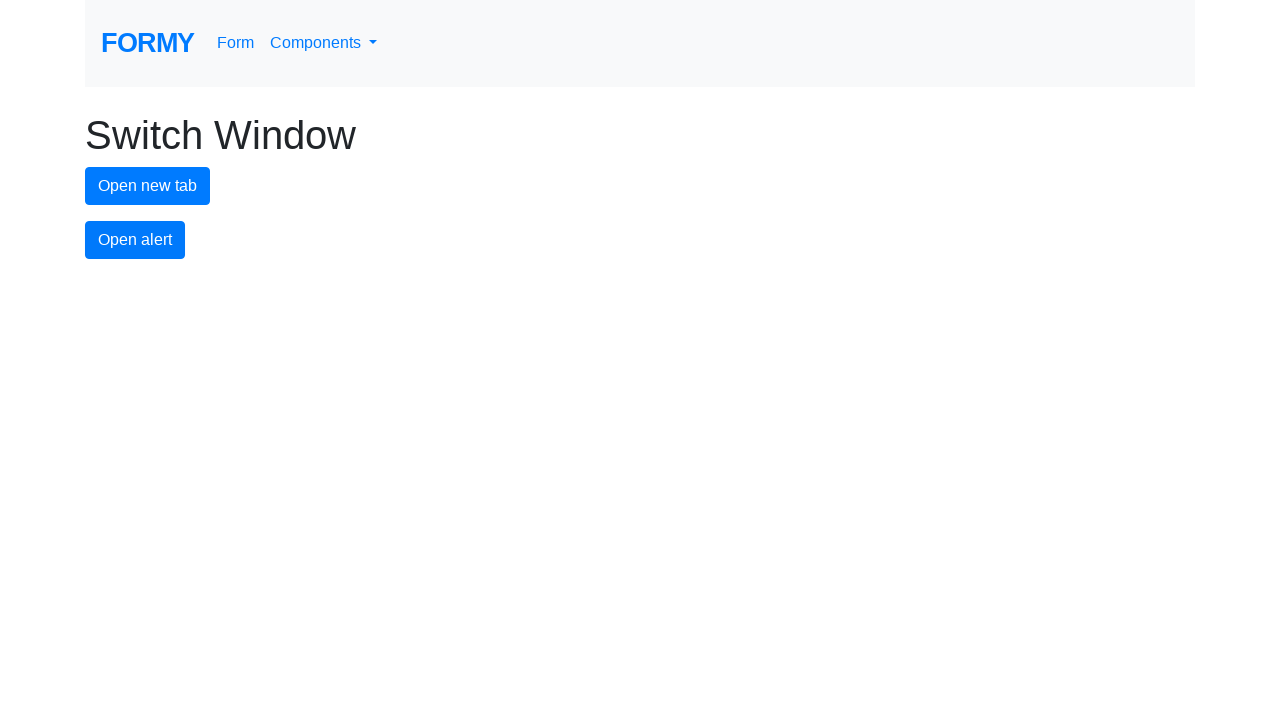

Accepted the alert dialog
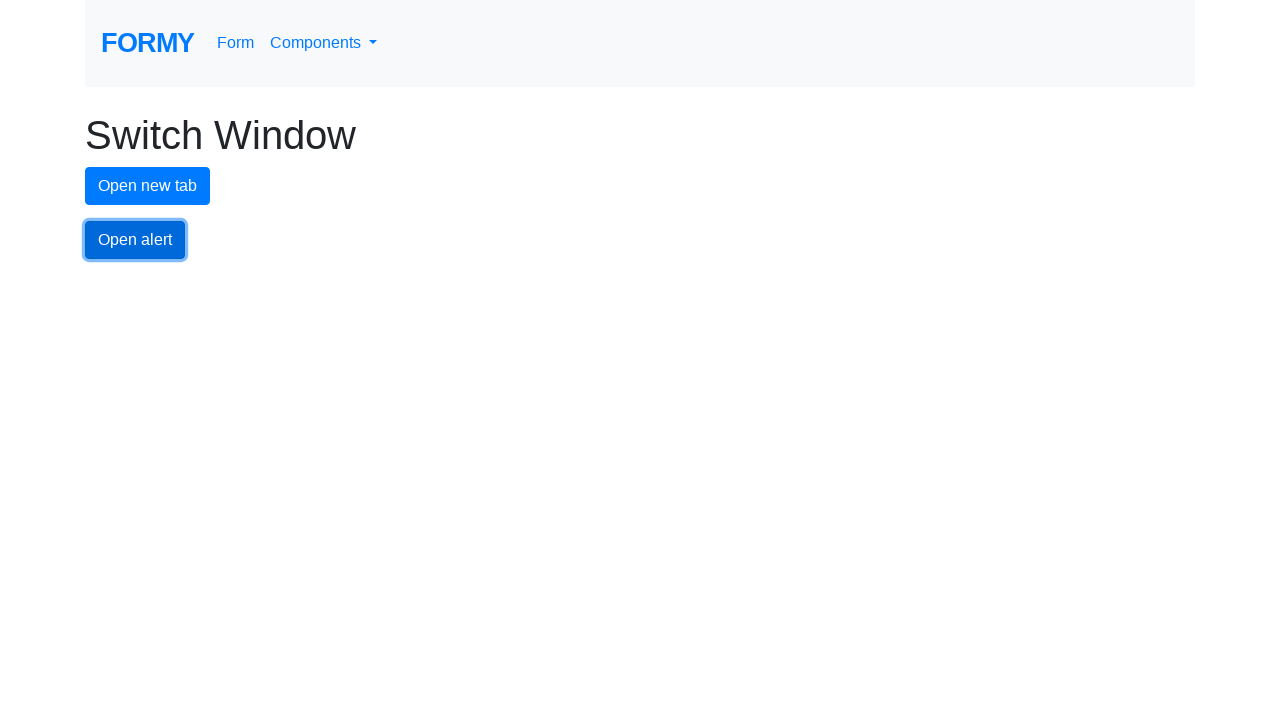

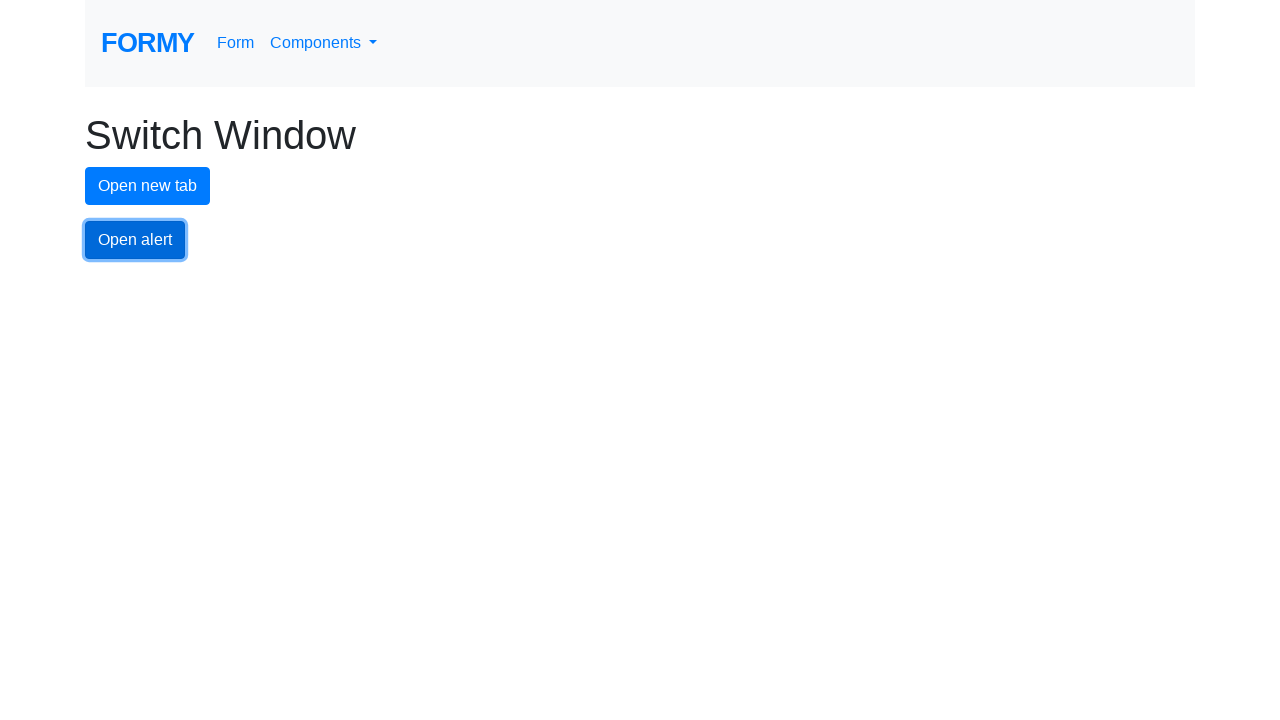